Tests handling of stale element references by filling a textarea, navigating away via a link, navigating back, and then re-finding and clearing the textarea element.

Starting URL: https://omayo.blogspot.com/

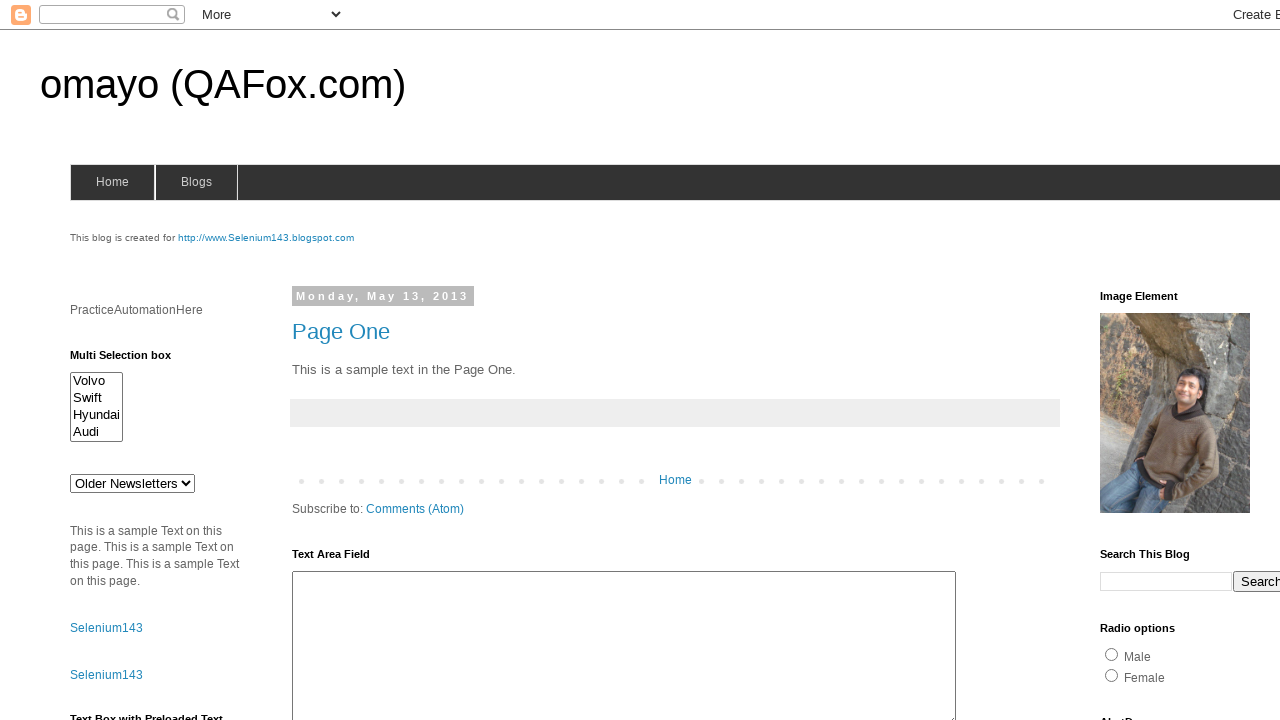

Filled textarea with 'sai' on #ta1
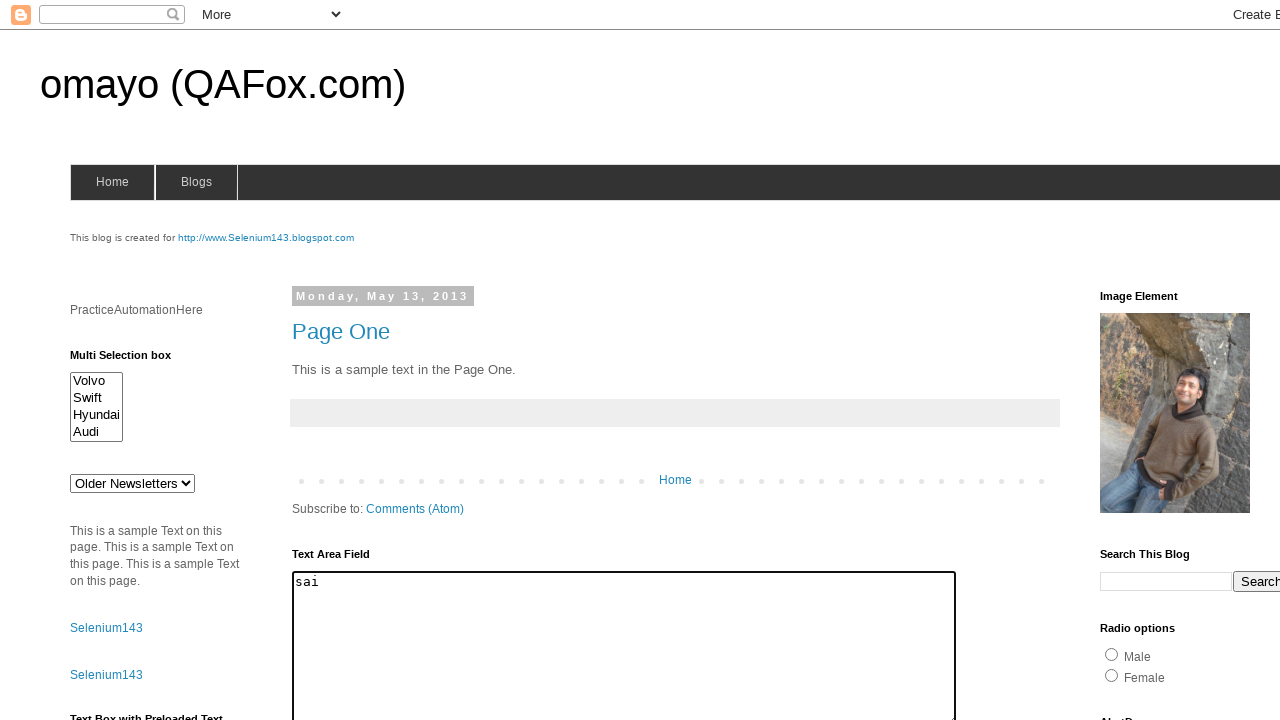

Retrieved font-size CSS value: 13.3333px
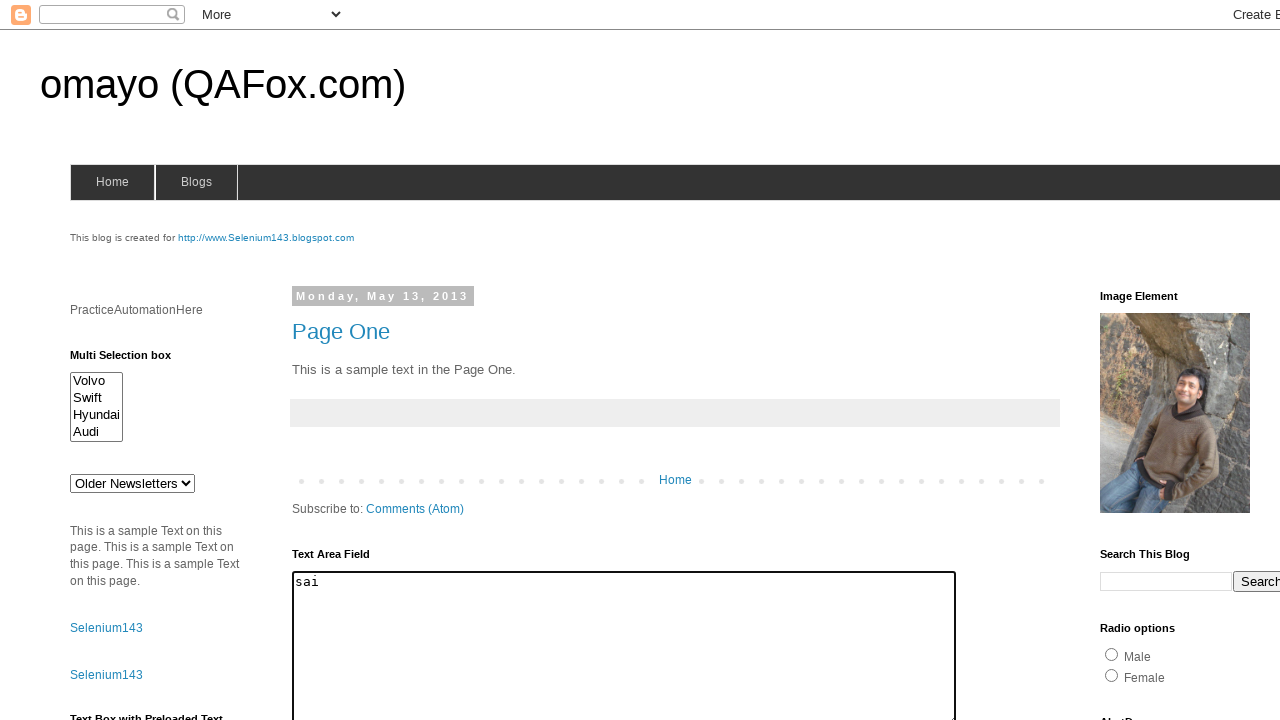

Clicked compendiumdev link to navigate away at (1160, 360) on text=compendiumdev
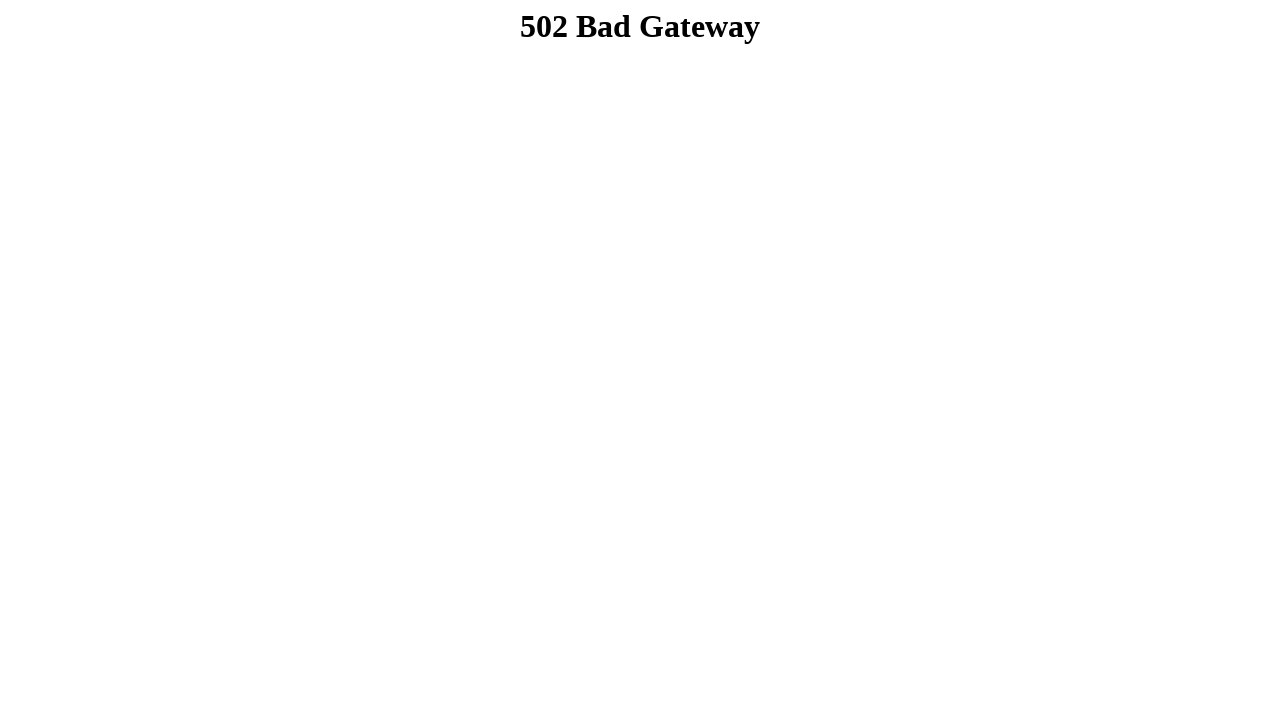

Navigated back to original page
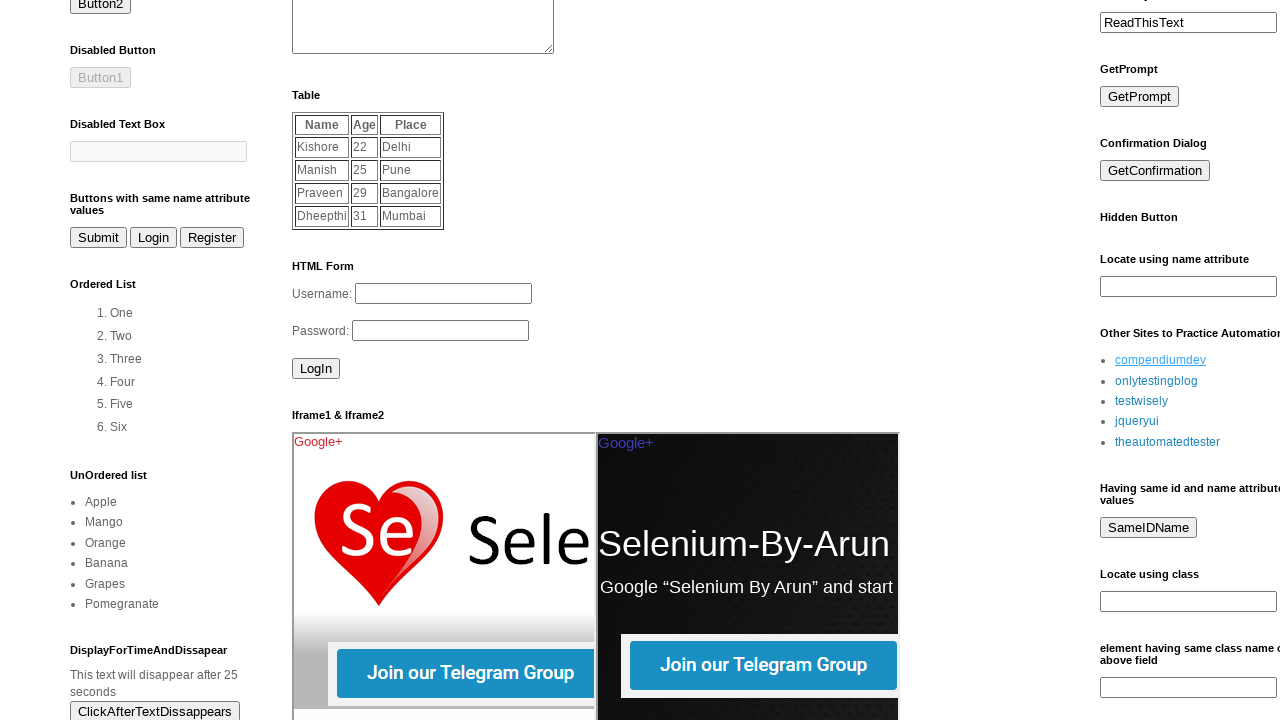

Waited for textarea to be available after navigation
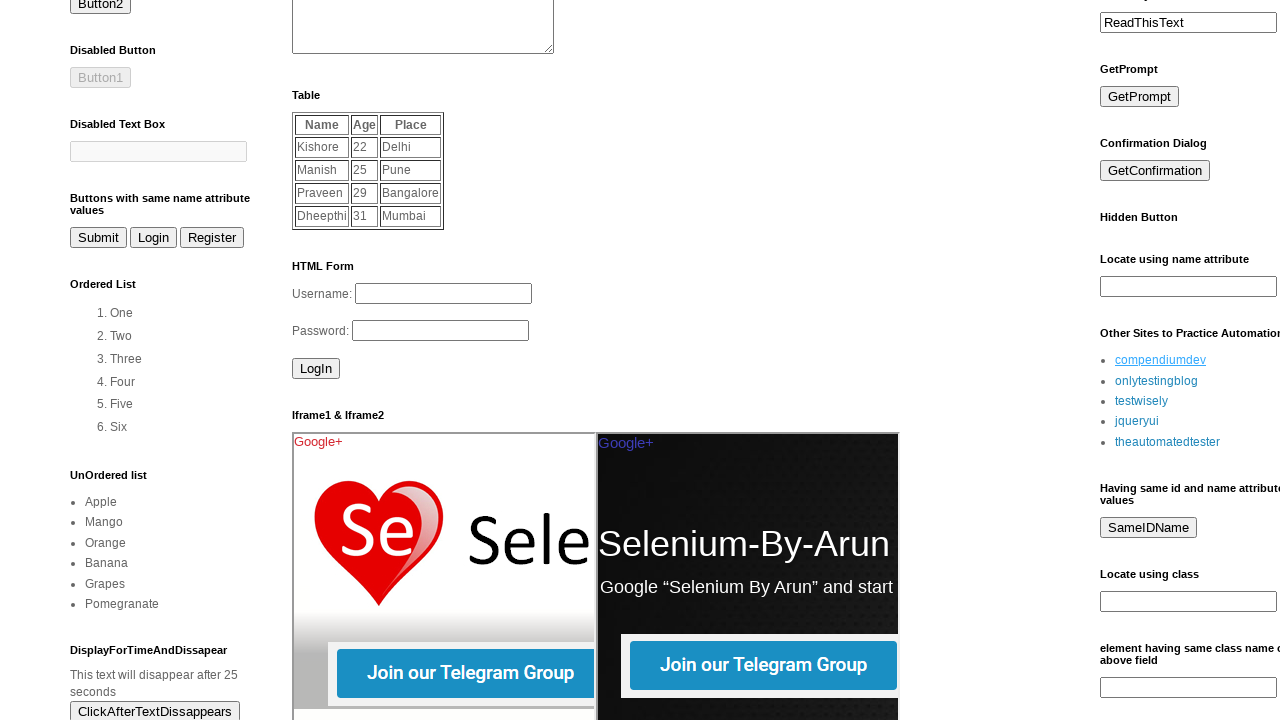

Cleared textarea by filling with empty string on #ta1
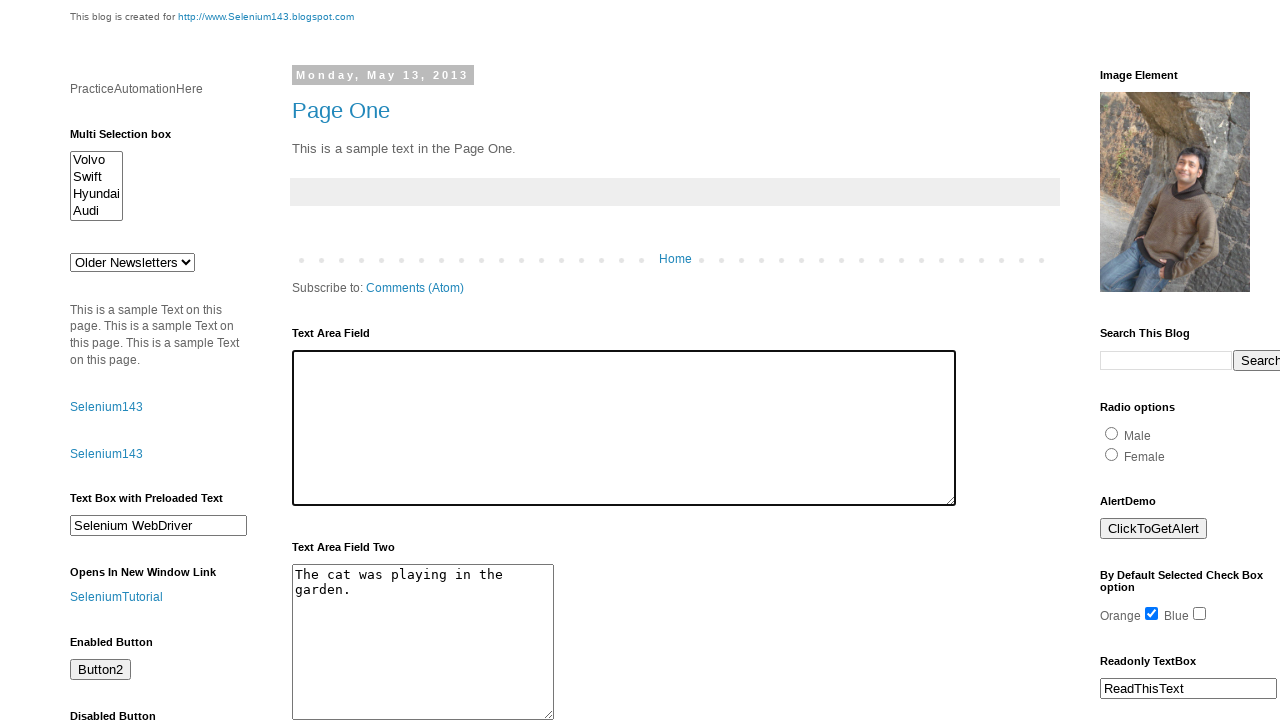

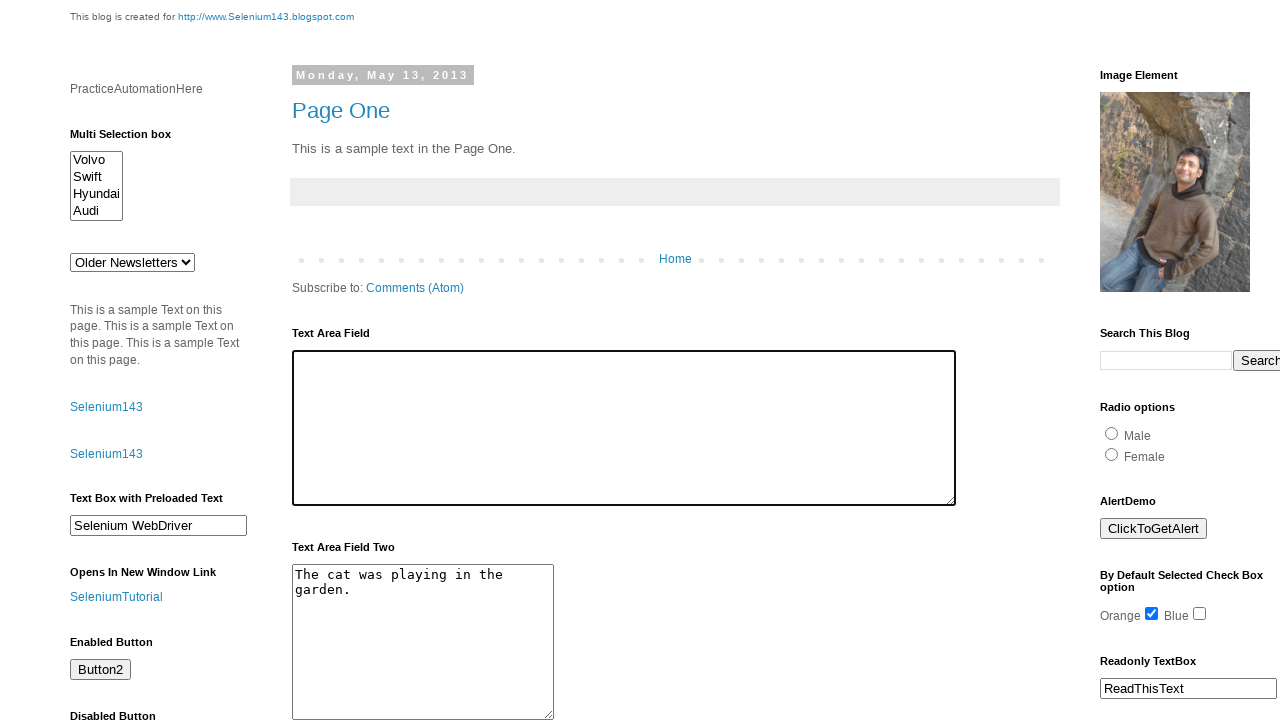